Navigates to an AJAX-powered page displaying Oscar-winning films and waits for the dynamic content to load, verifying that film information elements are displayed.

Starting URL: https://www.scrapethissite.com/pages/ajax-javascript/#2015

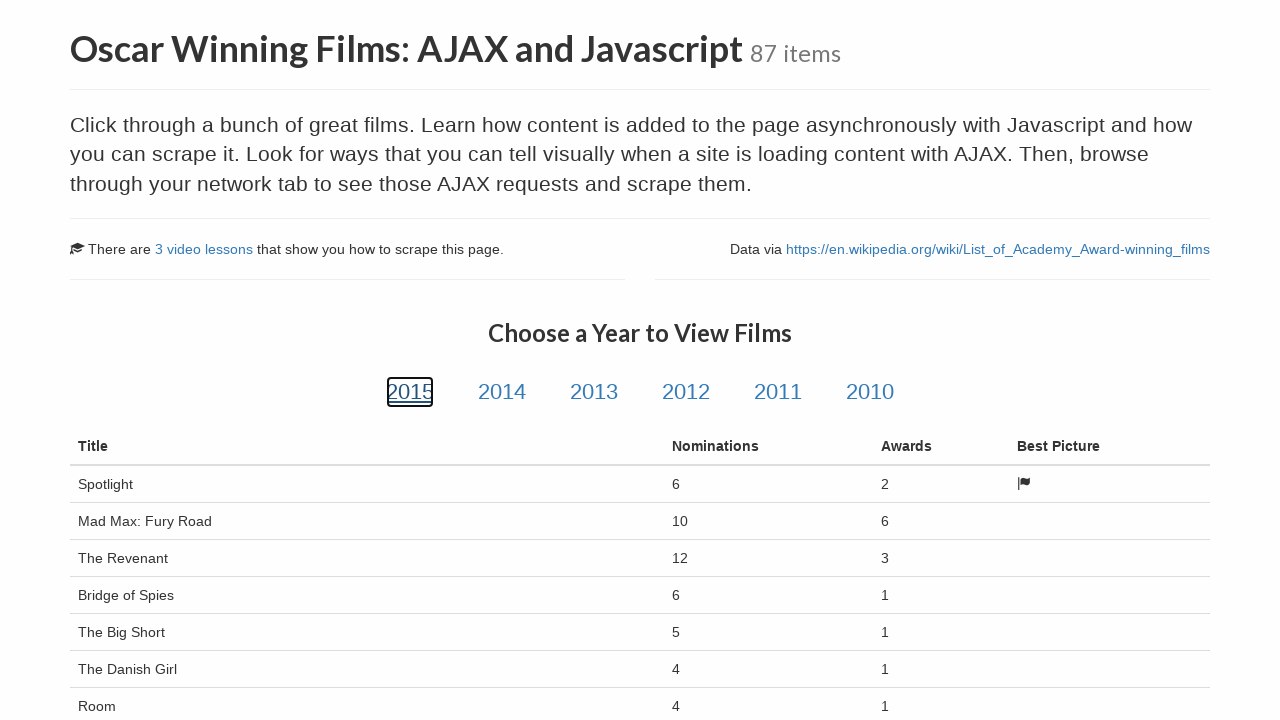

Navigated to Oscar-winning films AJAX page for 2015
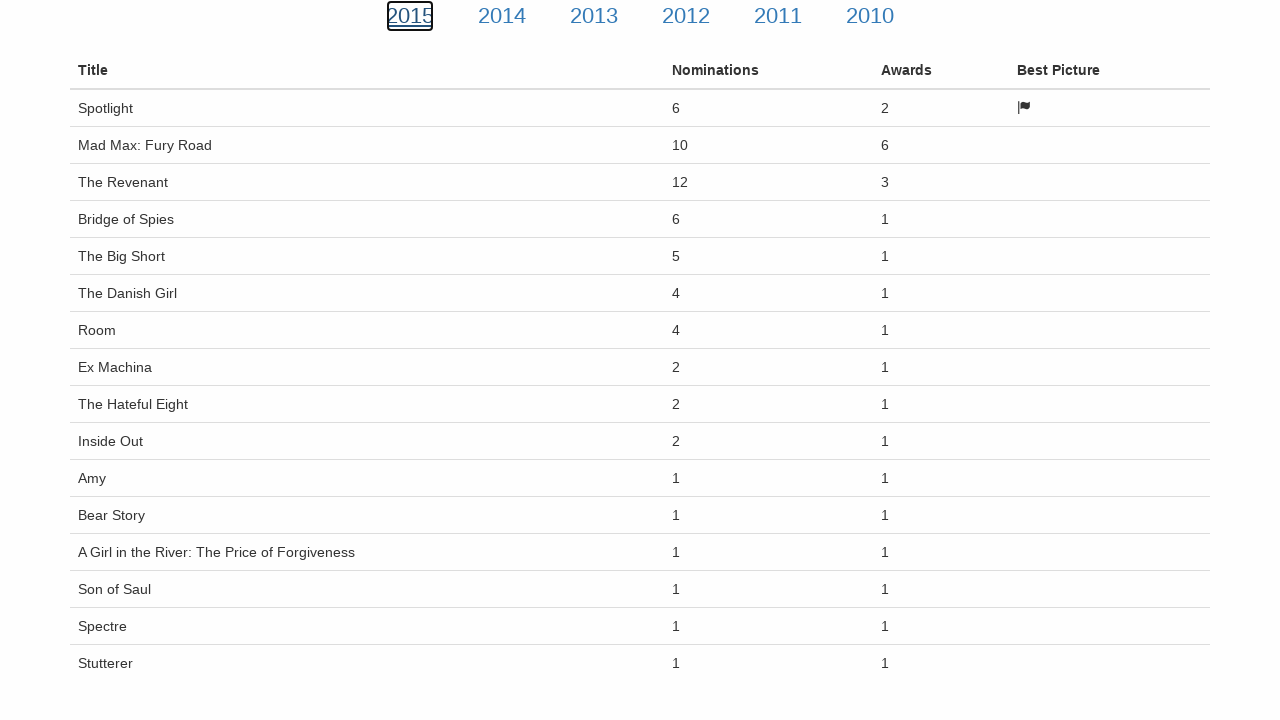

Page fully loaded and network activity completed
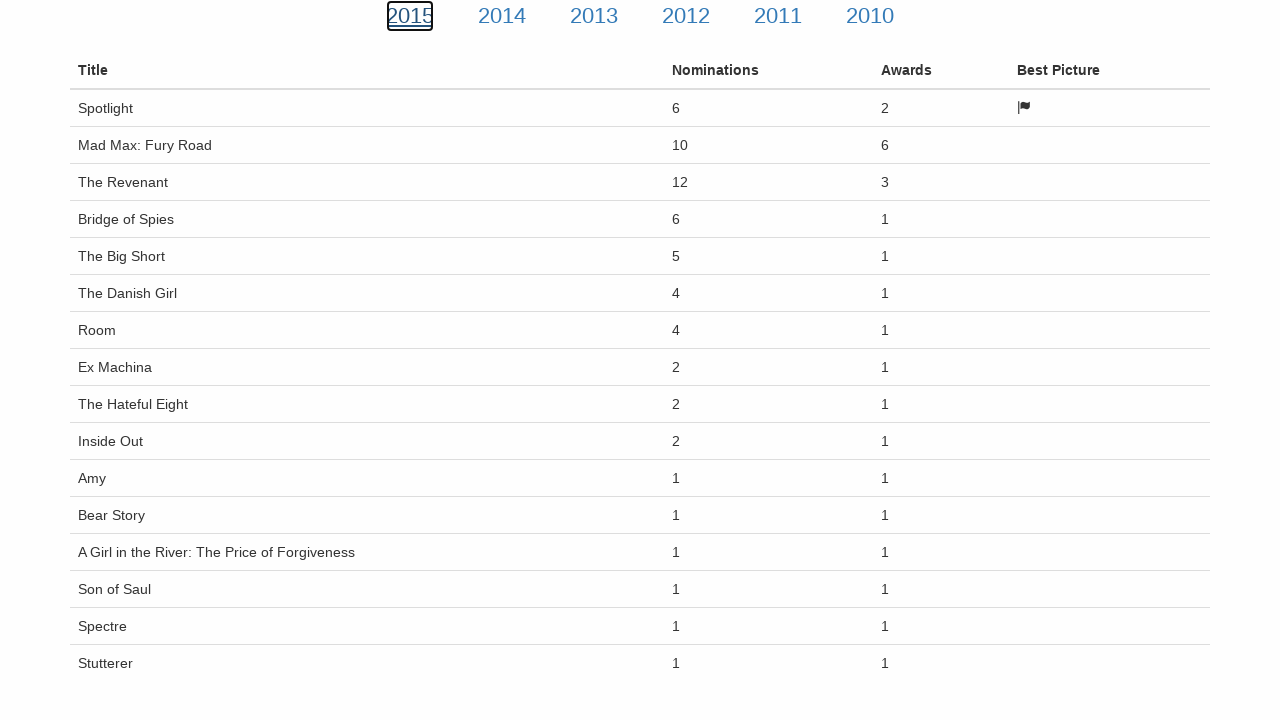

Film title elements are now visible after AJAX load
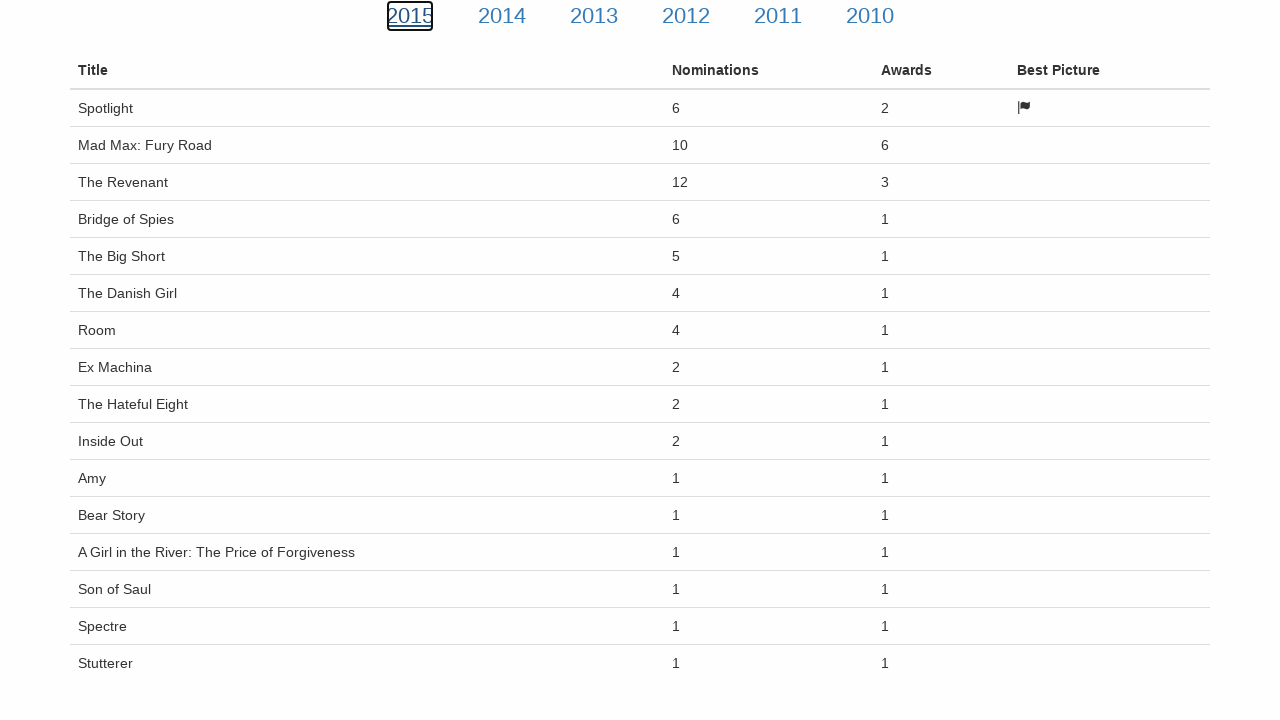

Film nominations elements are present on the page
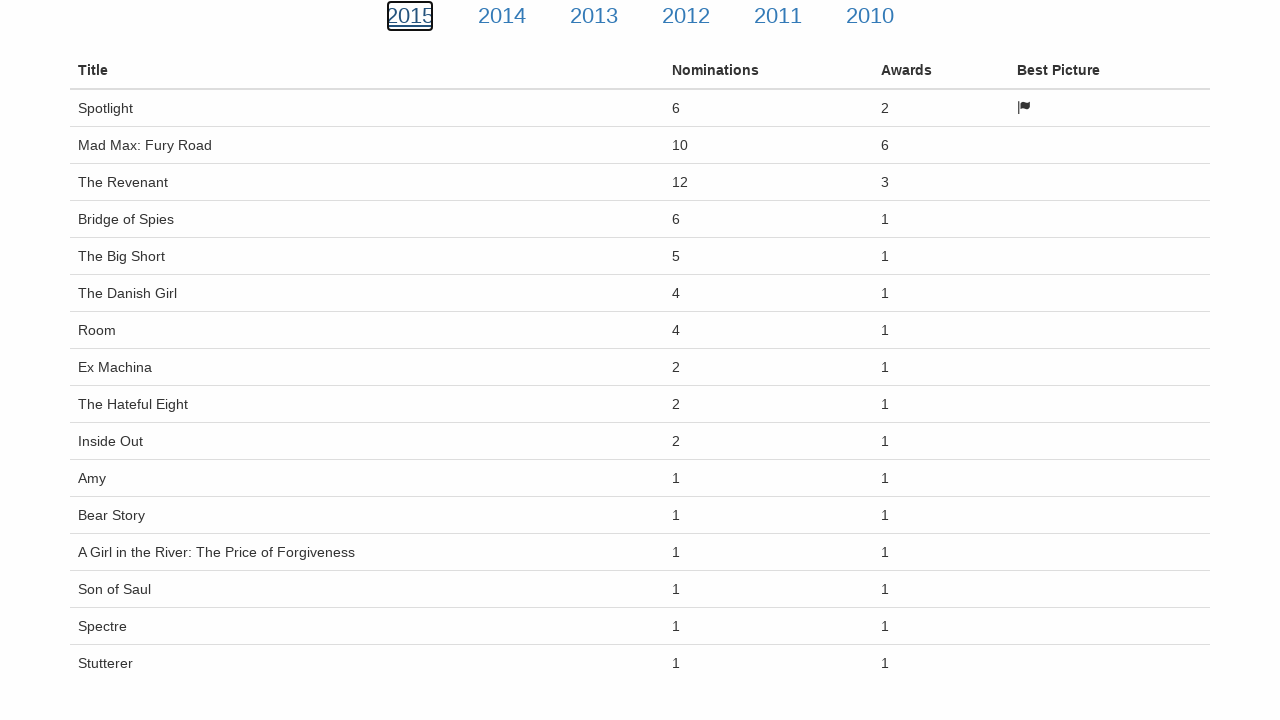

Film awards elements are present on the page
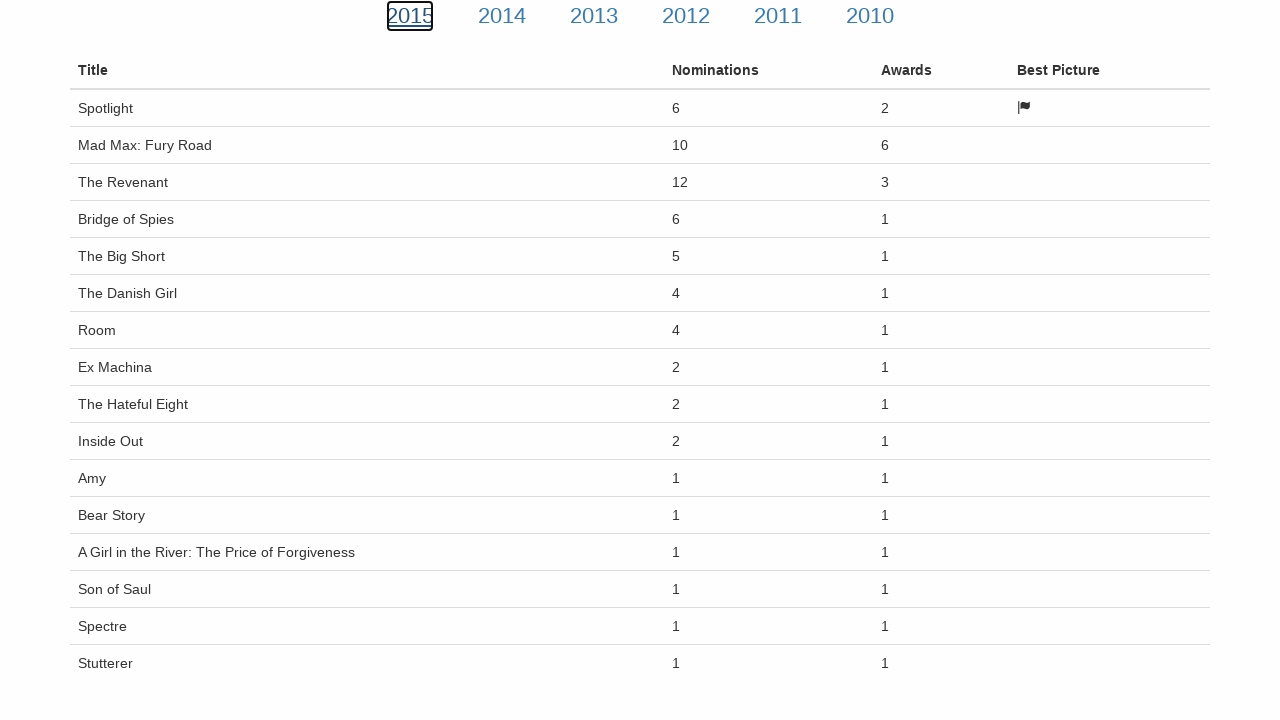

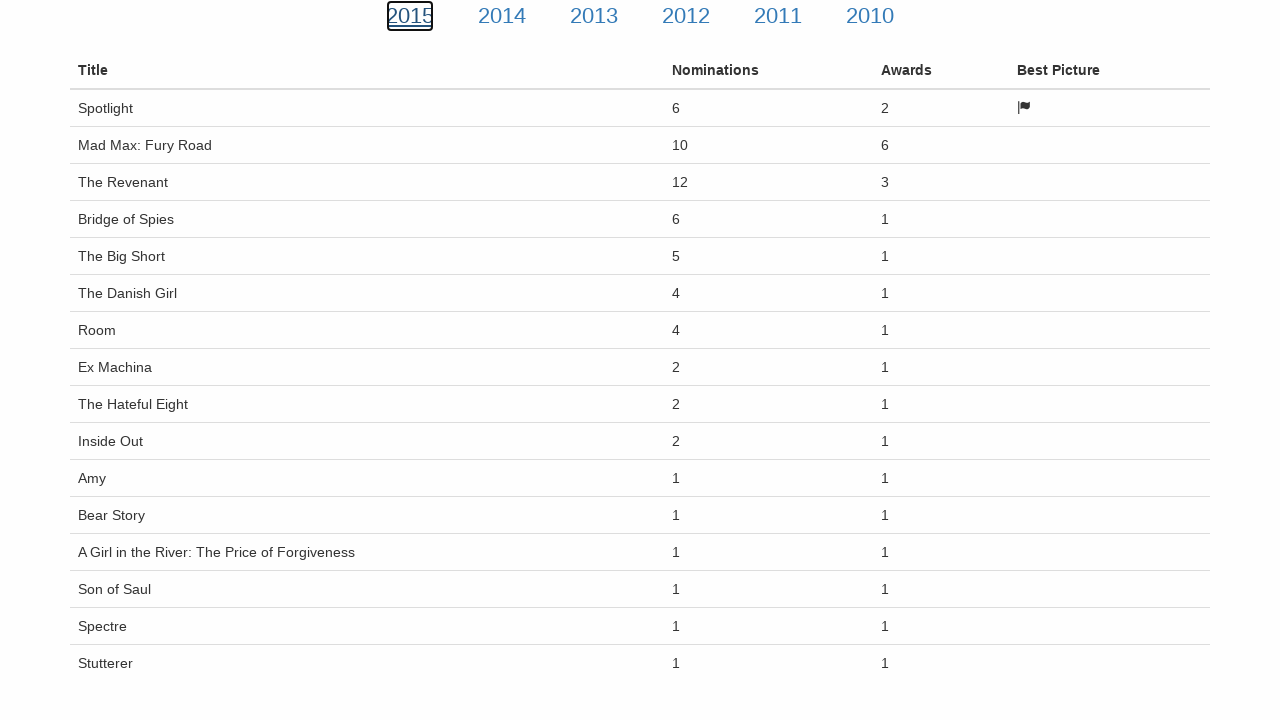